Tests that the Email column in a table can be sorted in ascending order by clicking the column header

Starting URL: http://the-internet.herokuapp.com/tables

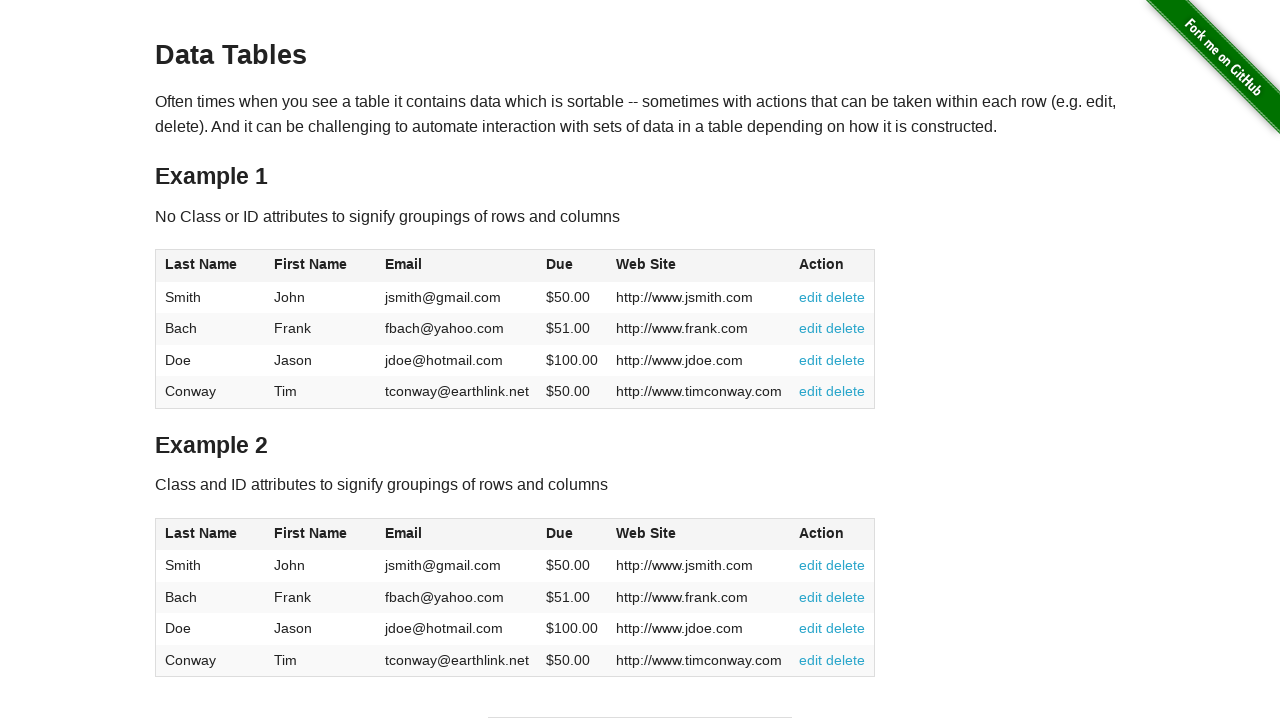

Clicked Email column header to sort ascending at (457, 266) on #table1 thead tr th:nth-of-type(3)
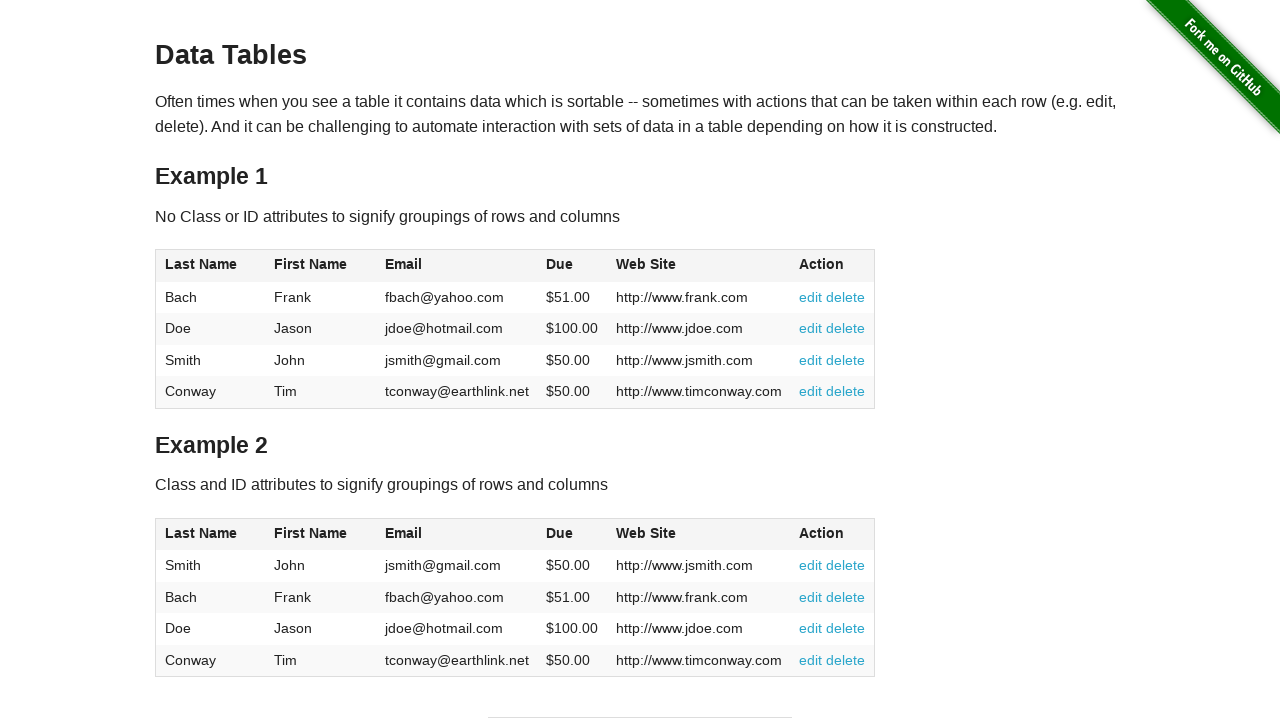

Table updated after sorting by Email column in ascending order
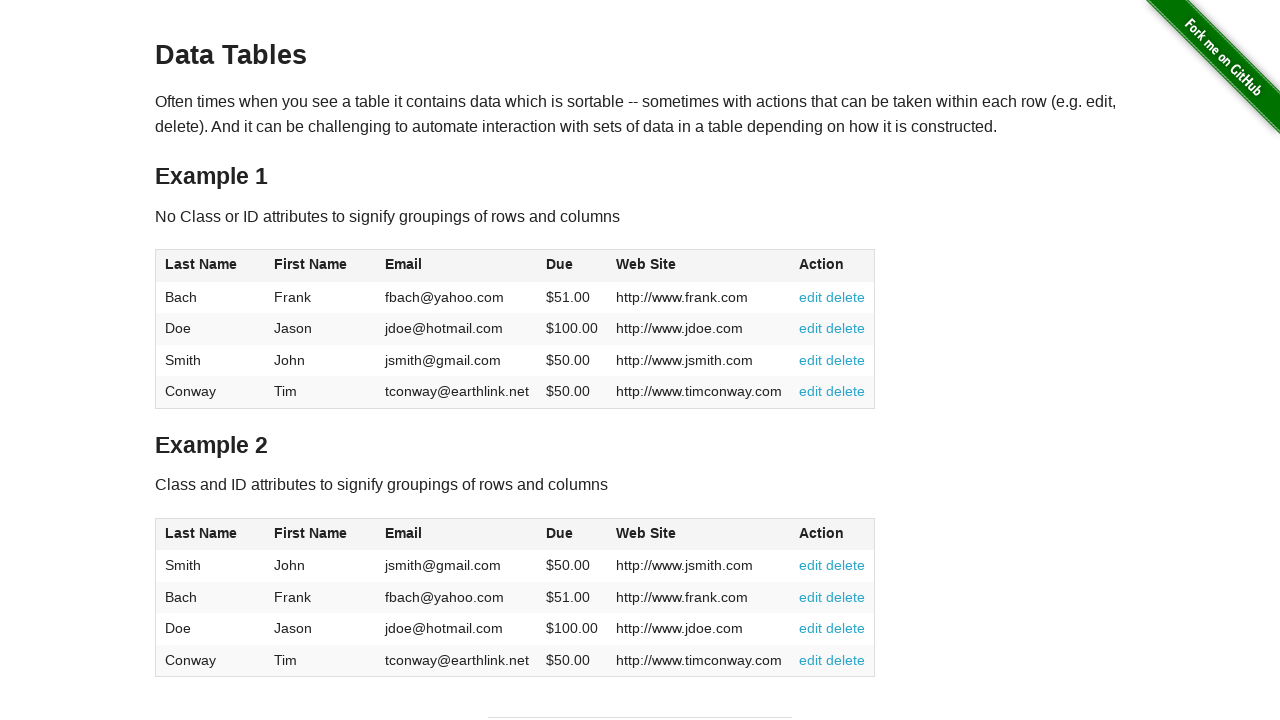

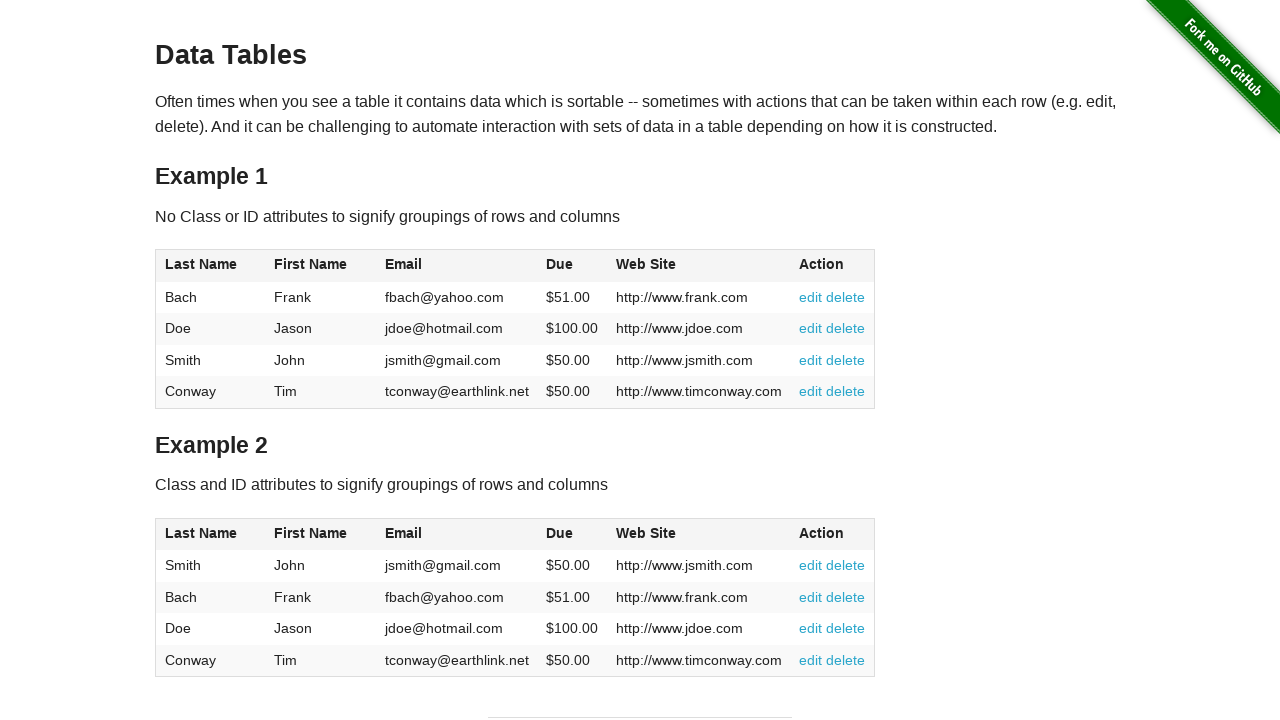